Solves a math problem by extracting a value from an element's attribute, calculating the result, and submitting a form with various input types

Starting URL: http://suninjuly.github.io/get_attribute.html

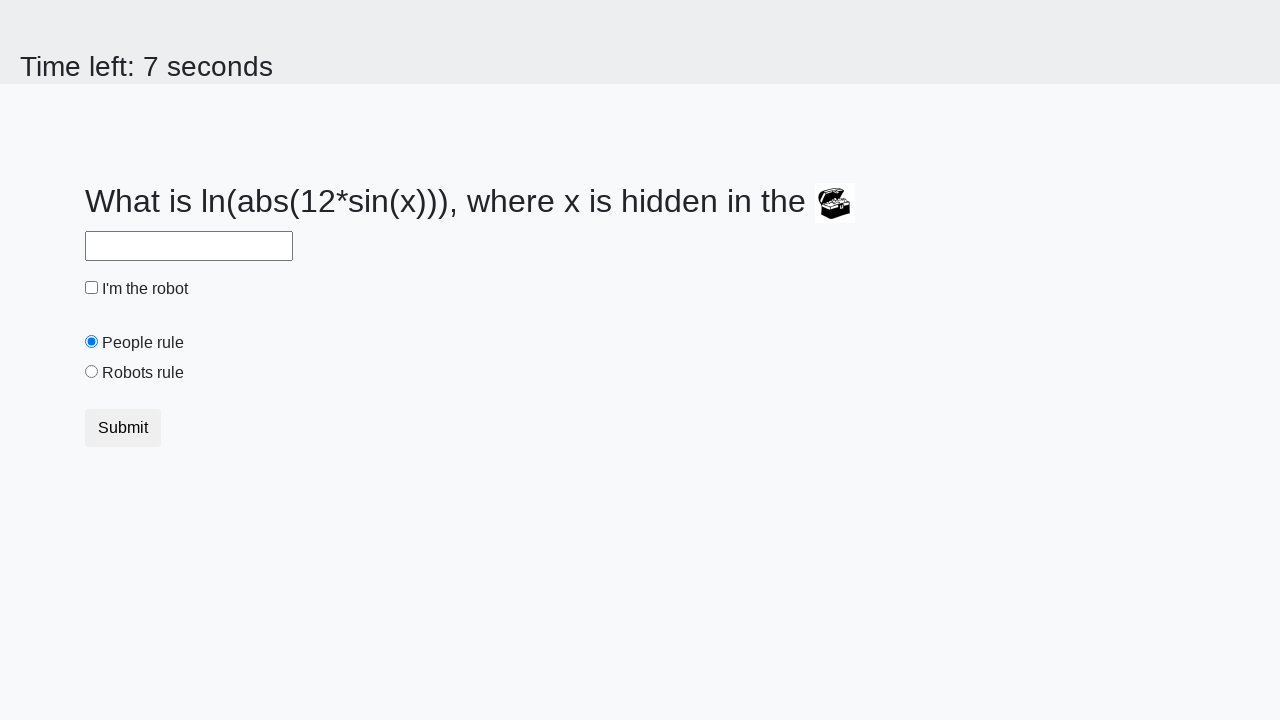

Extracted valuex attribute from treasure element
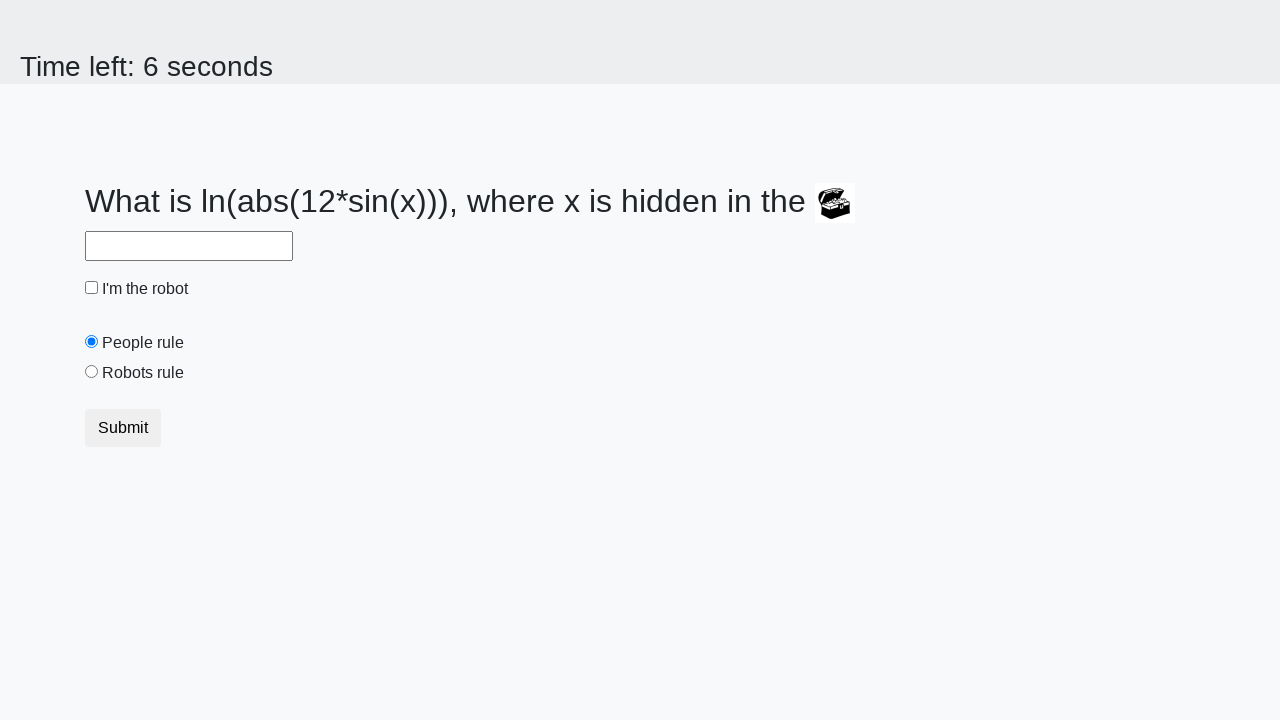

Calculated math result using extracted value
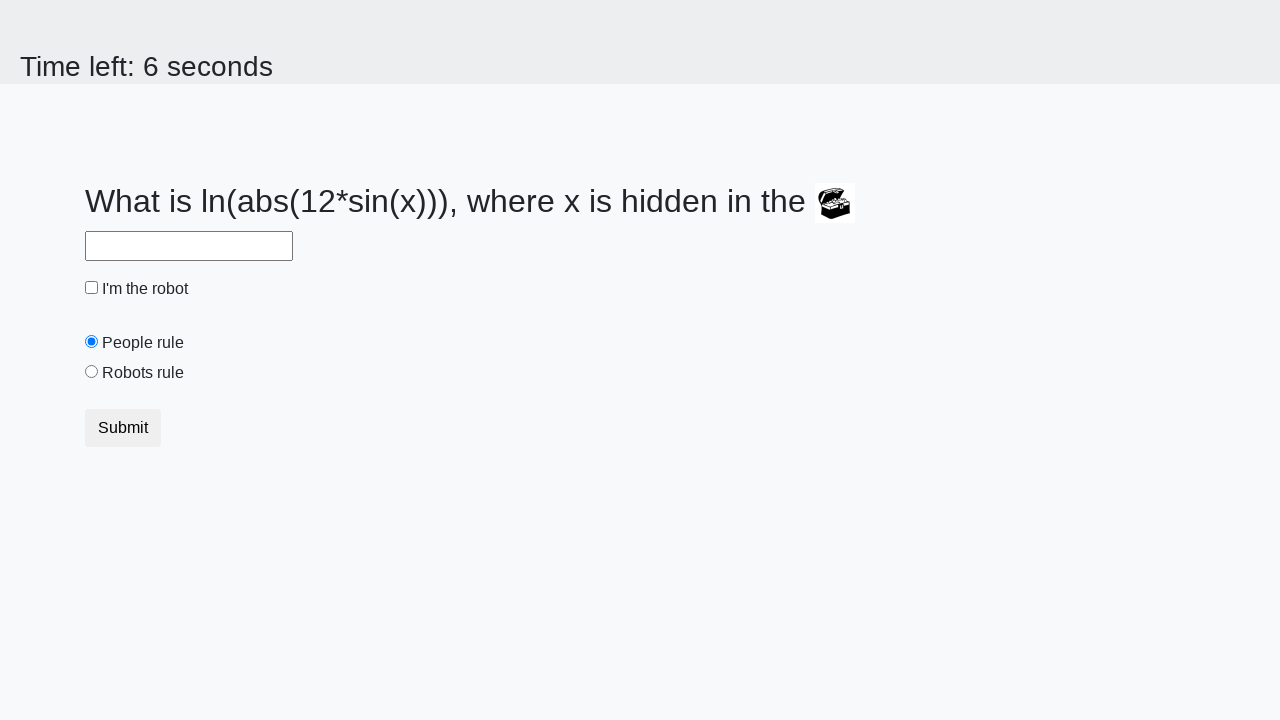

Filled answer field with calculated result on #answer
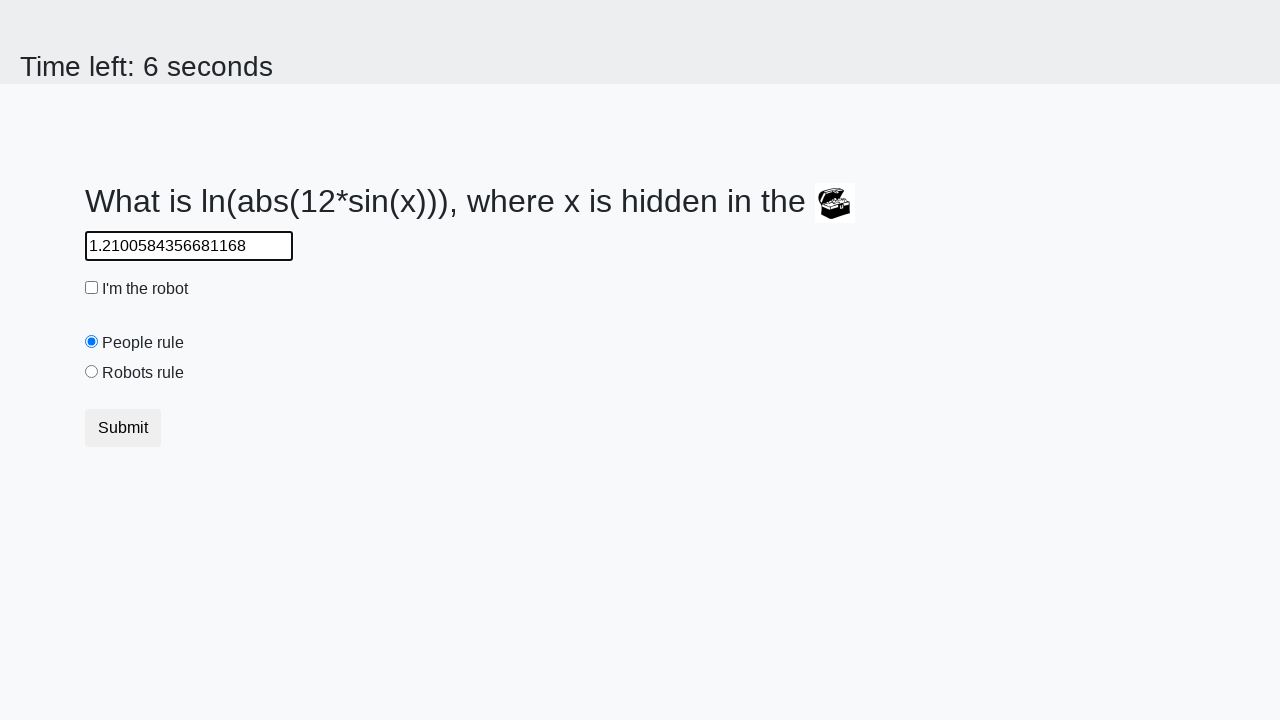

Clicked robot checkbox at (92, 288) on #robotCheckbox
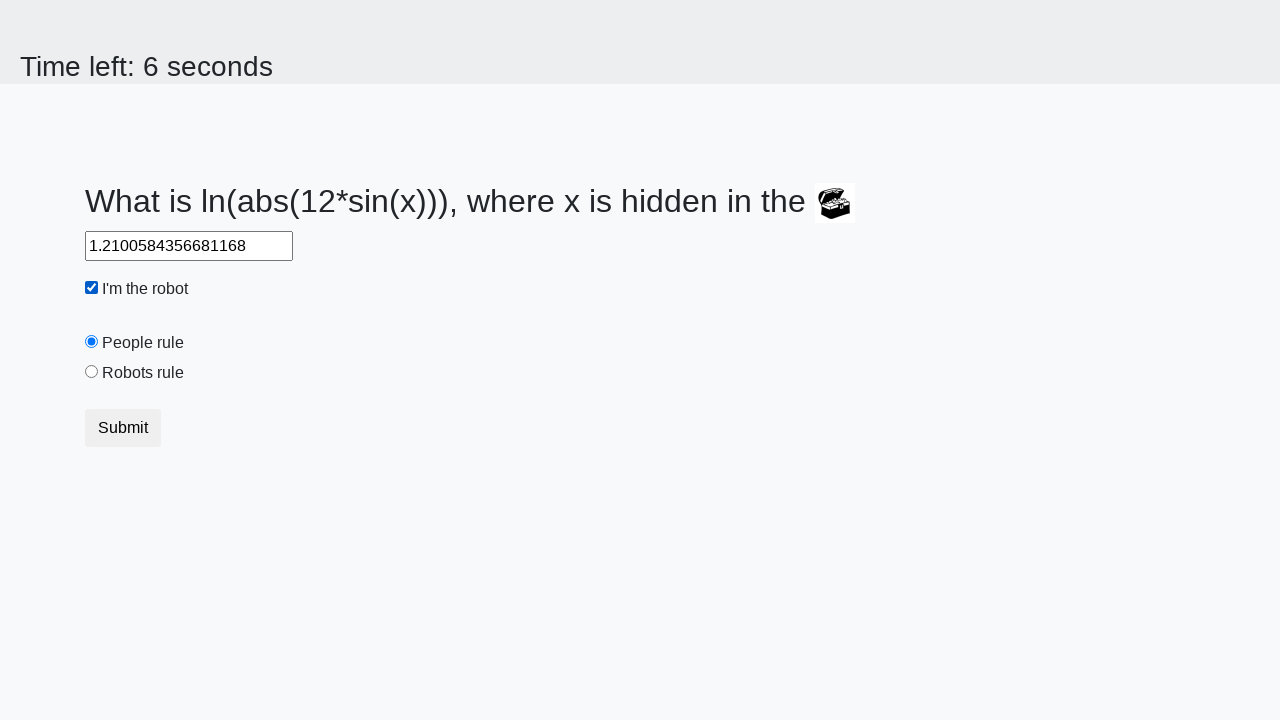

Retrieved checked attribute from people radio button
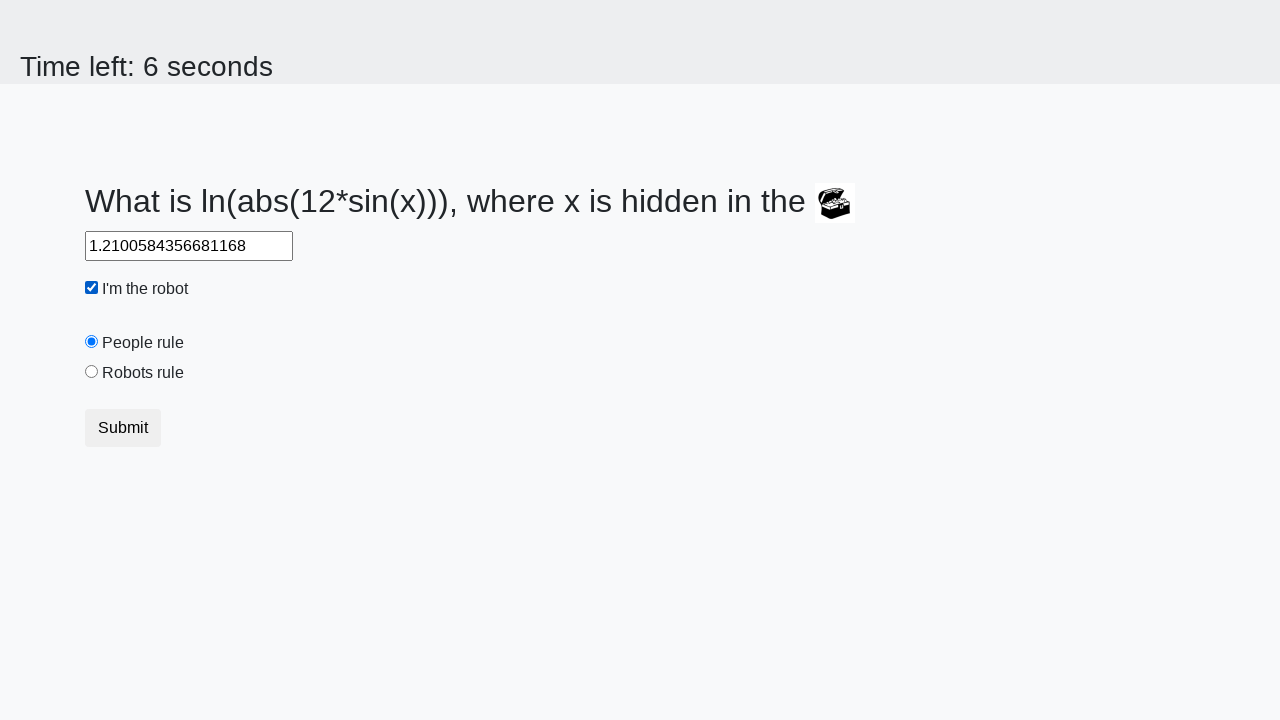

Verified people radio is selected by default
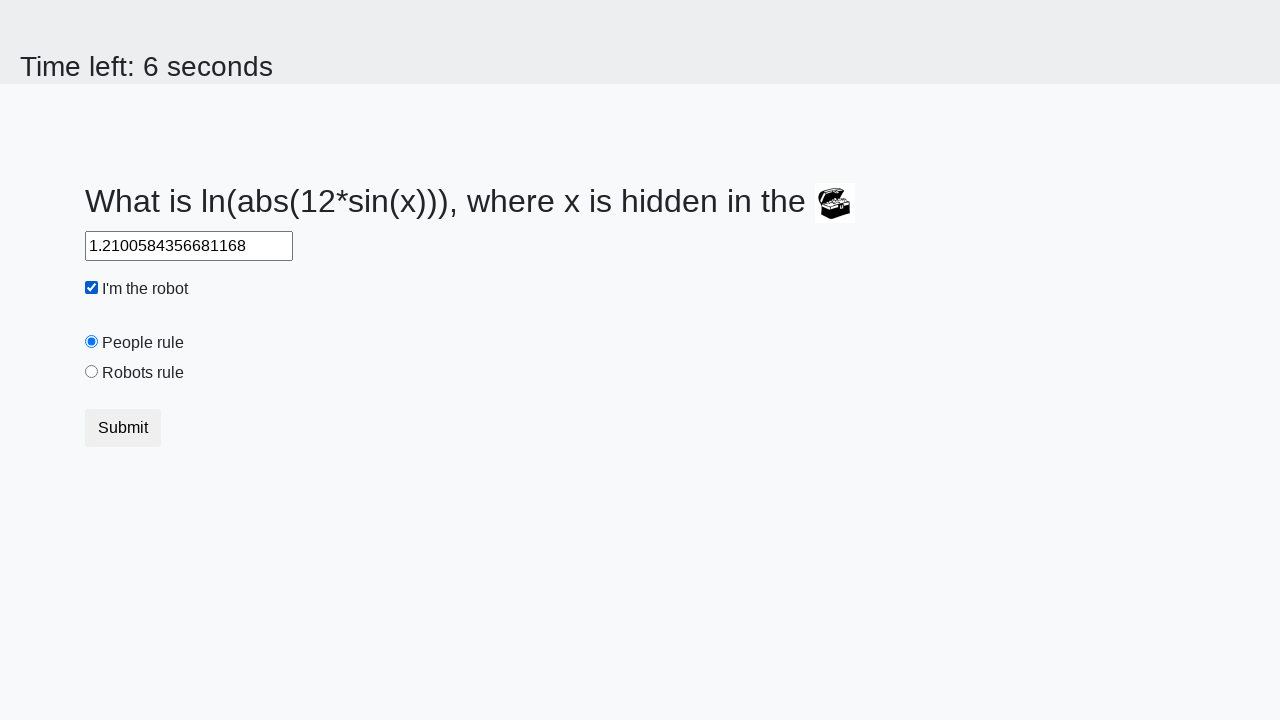

Retrieved checked attribute from robots radio button
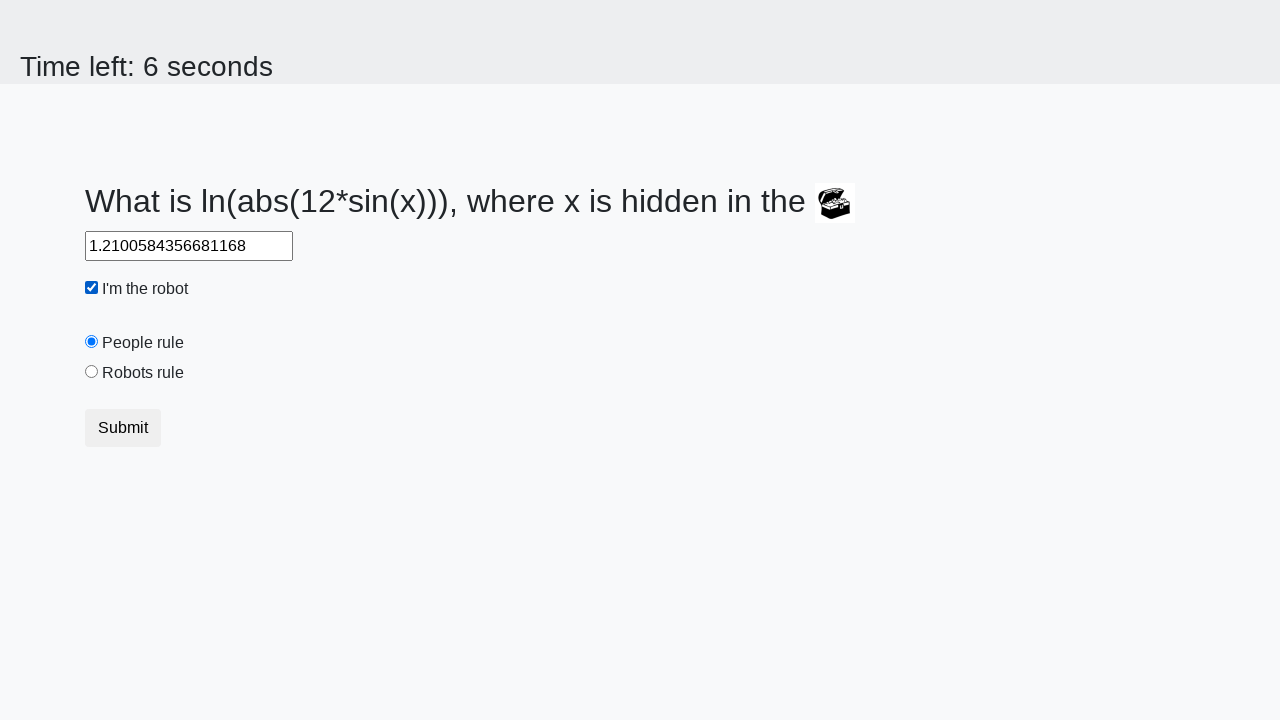

Verified robots radio is not initially checked
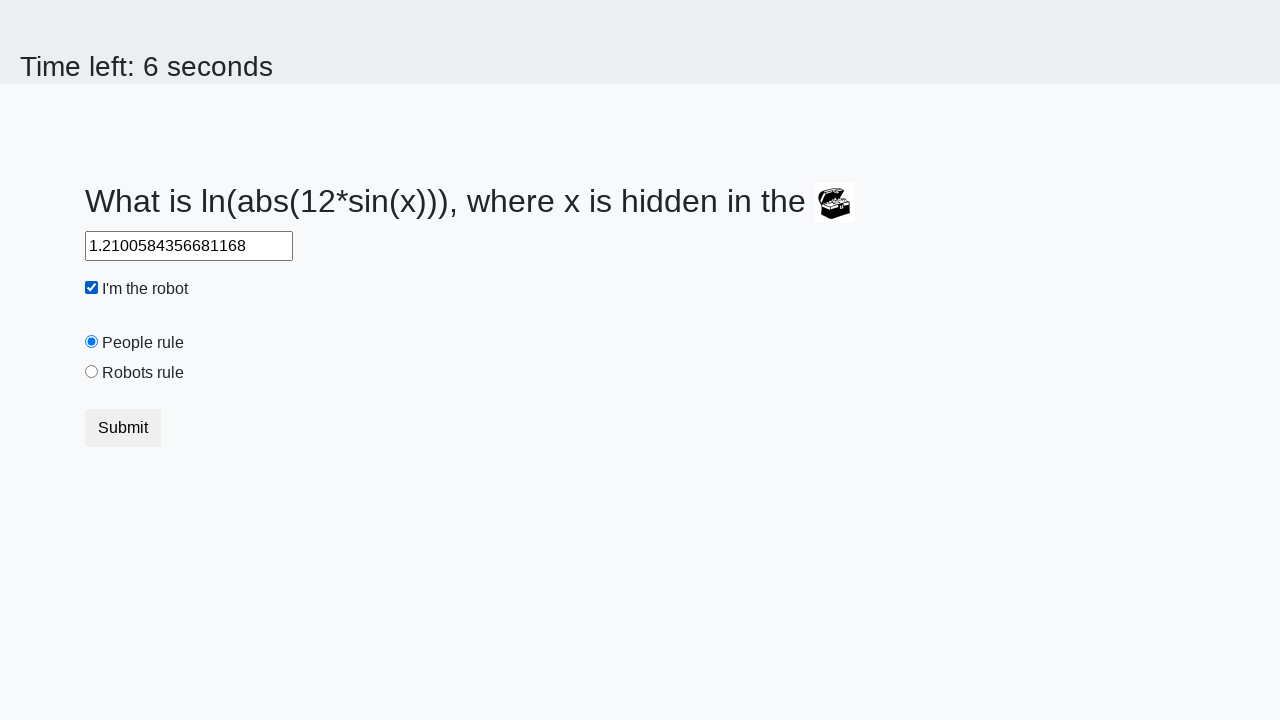

Clicked robots radio button at (92, 372) on #robotsRule
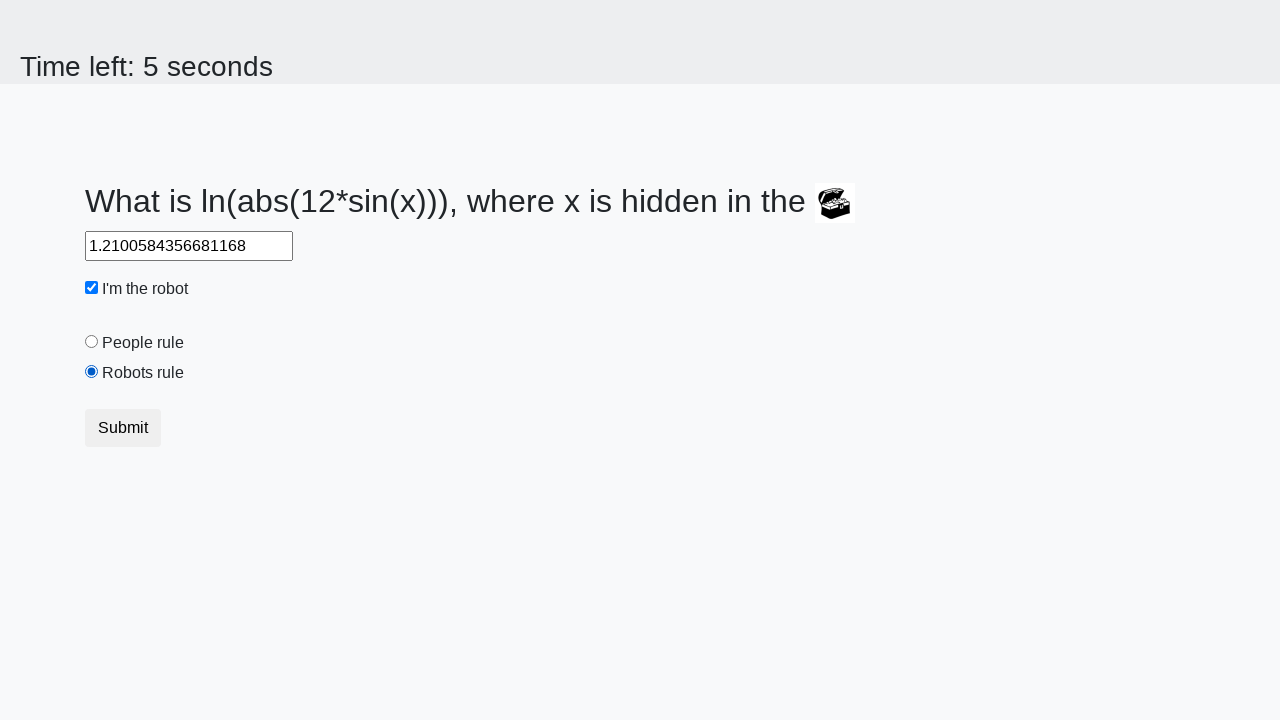

Clicked submit button to submit the form at (123, 428) on .btn-default
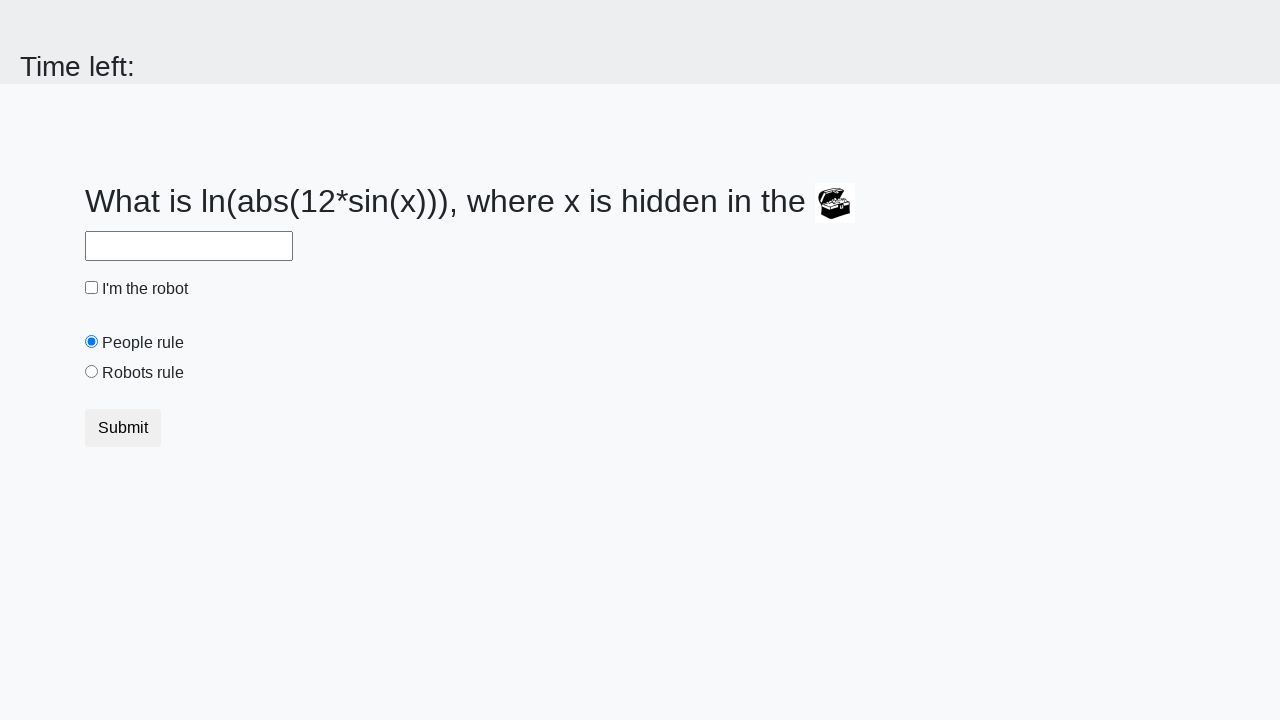

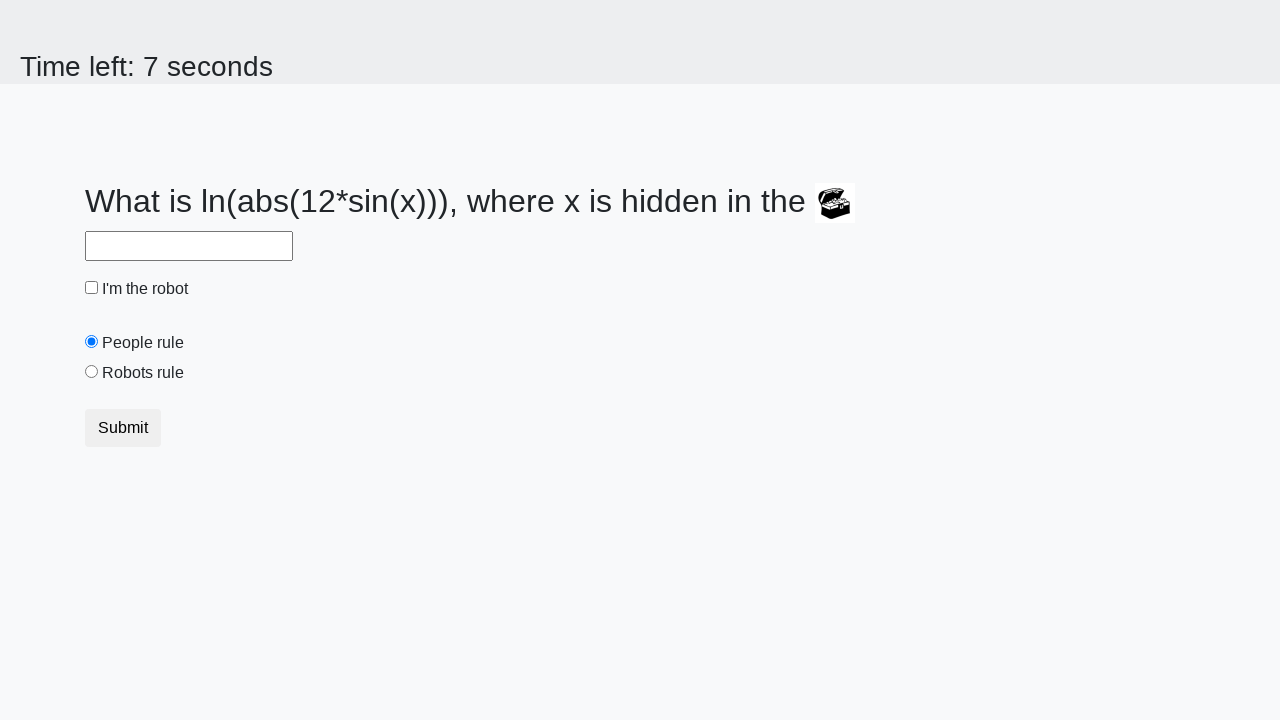